Navigates to the Naveen Automation Labs Academy homepage and retrieves the page title

Starting URL: https://academy.naveenautomationlabs.com/

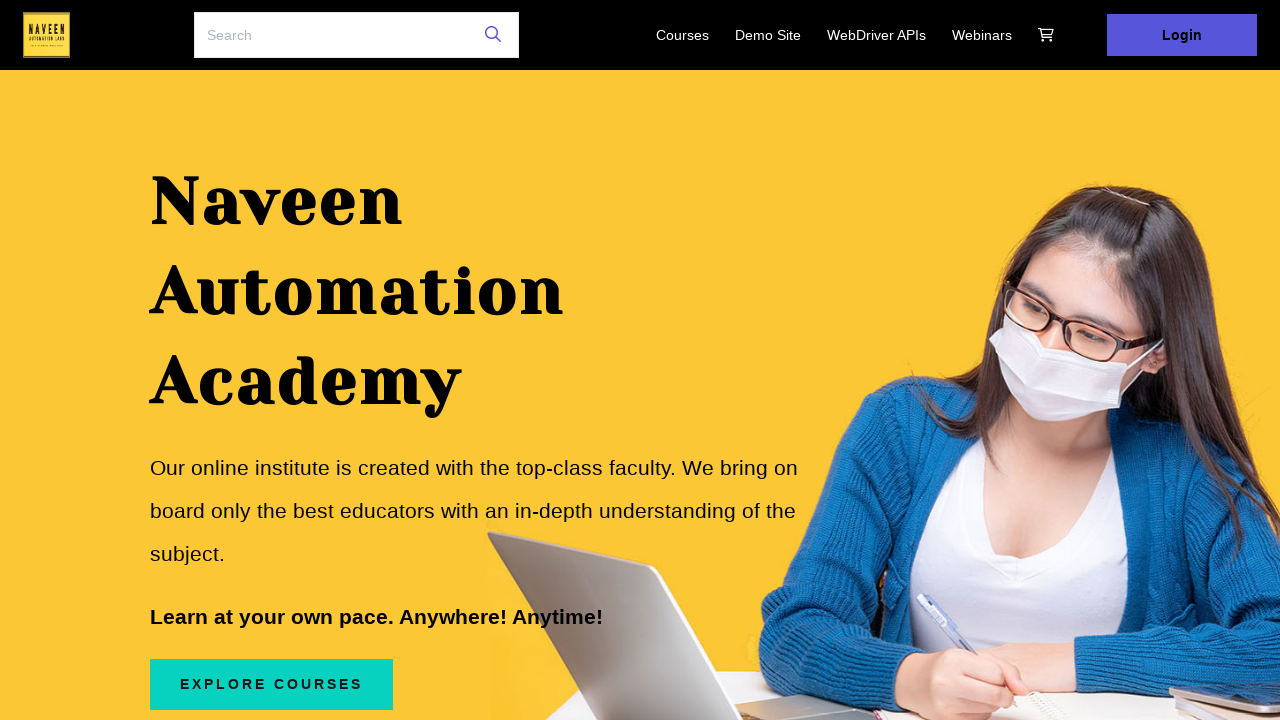

Retrieved page title from Naveen Automation Labs Academy homepage
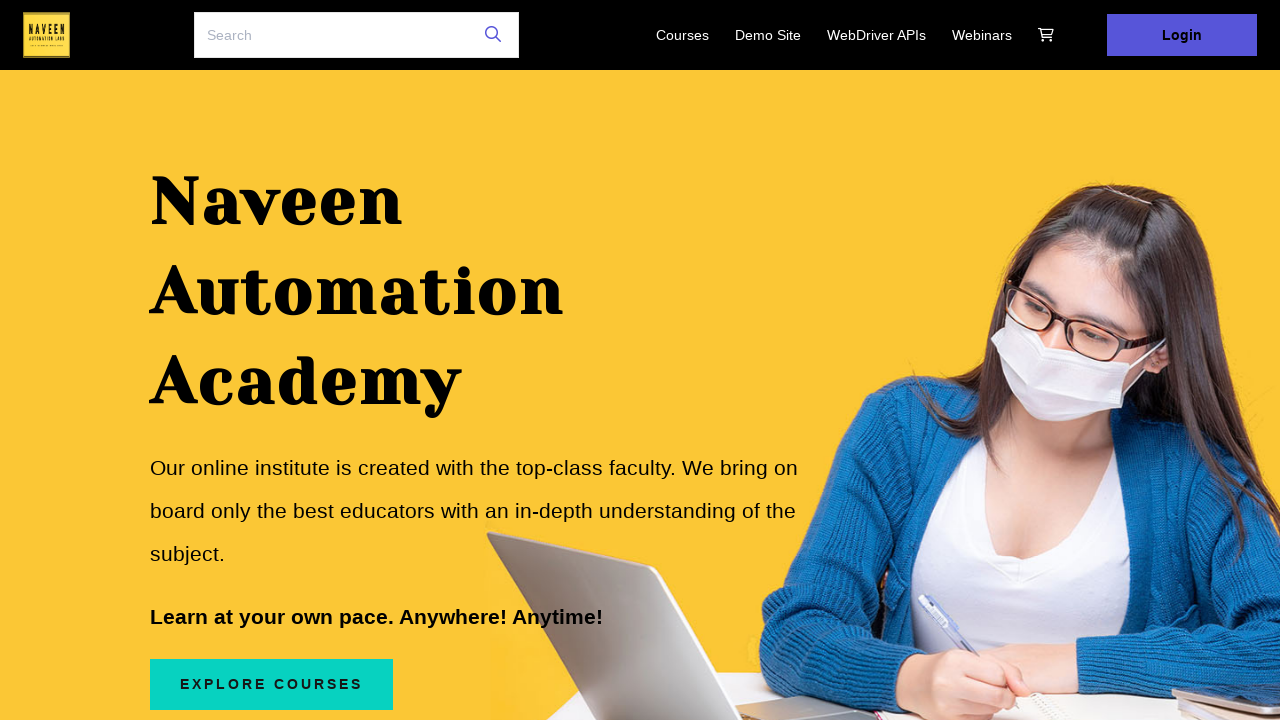

Printed page title to console
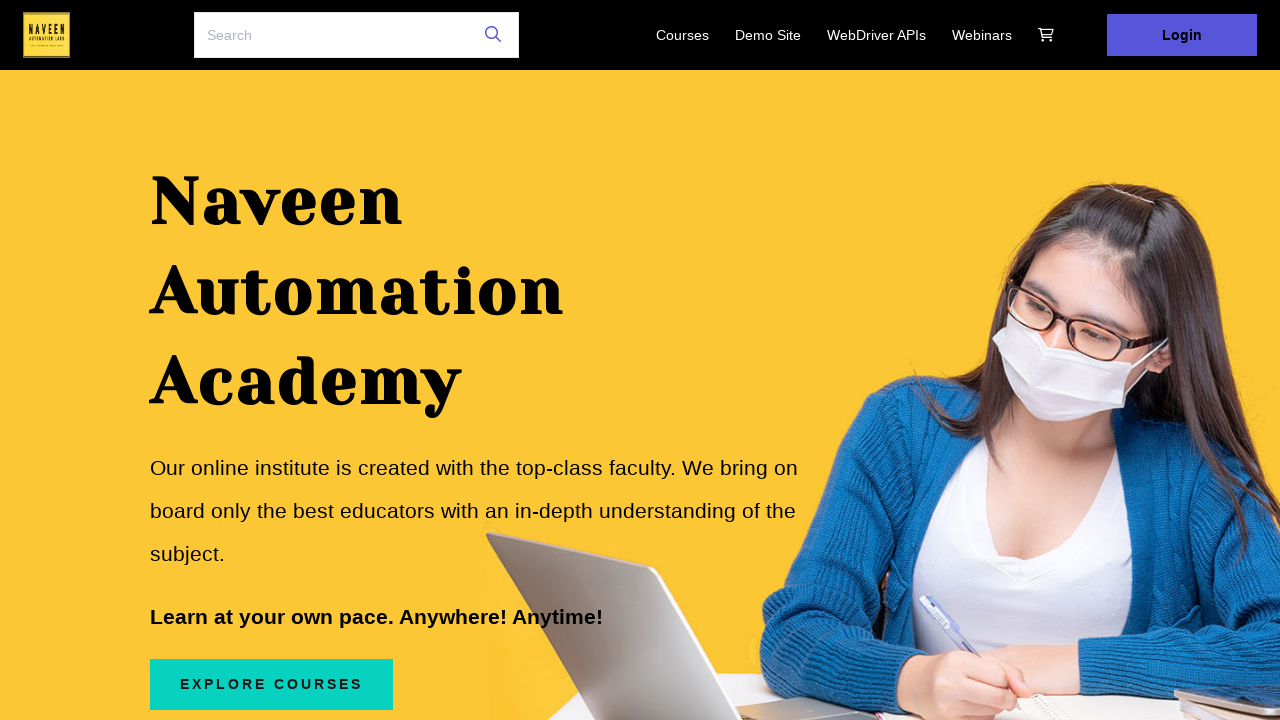

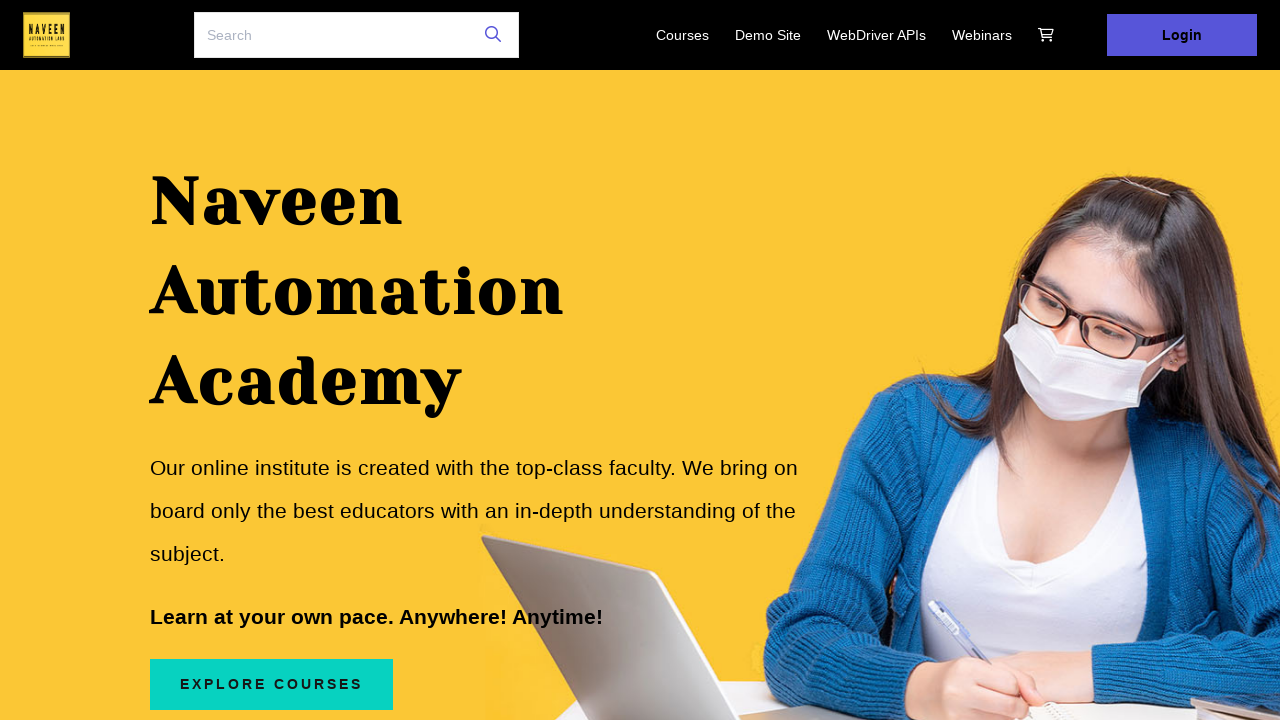